Verifies social media icons (Facebook, Instagram, Twitter) are present and link to correct URLs.

Starting URL: https://ntig-uppsala.github.io/Frisor-Saxe/index-fi.html

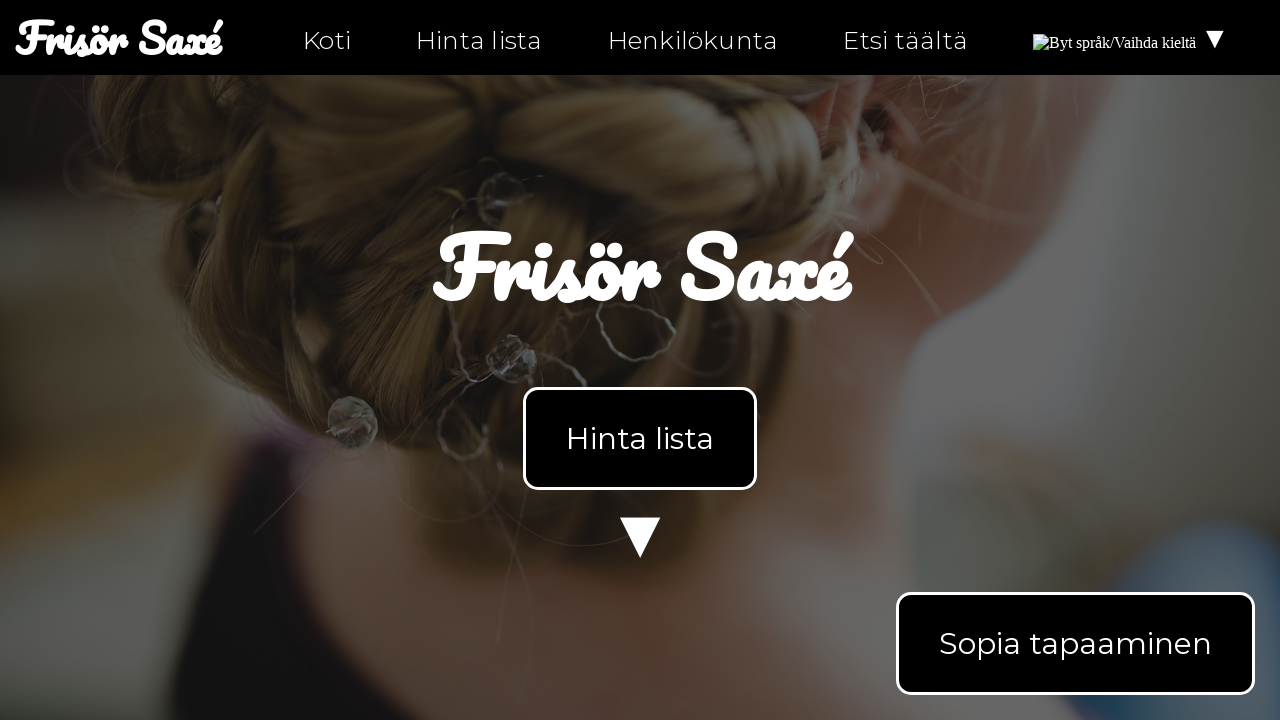

Located facebook icon element on first page
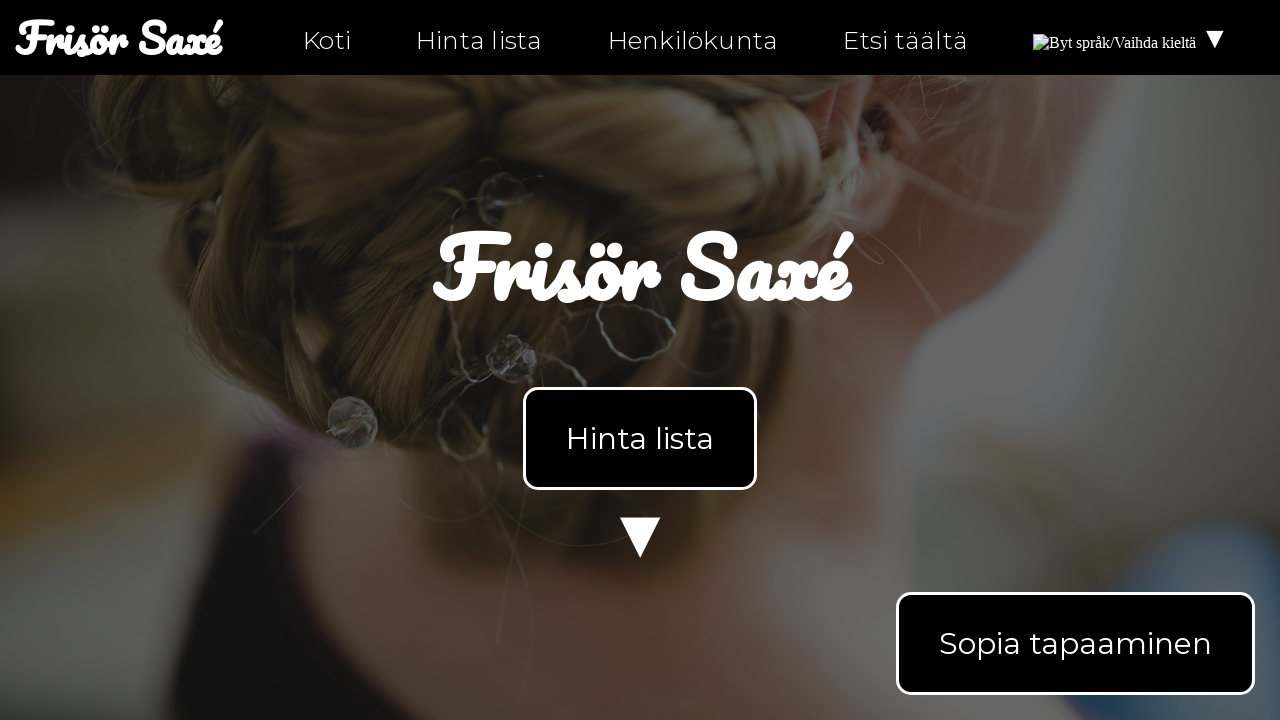

Waited for facebook icon to become visible
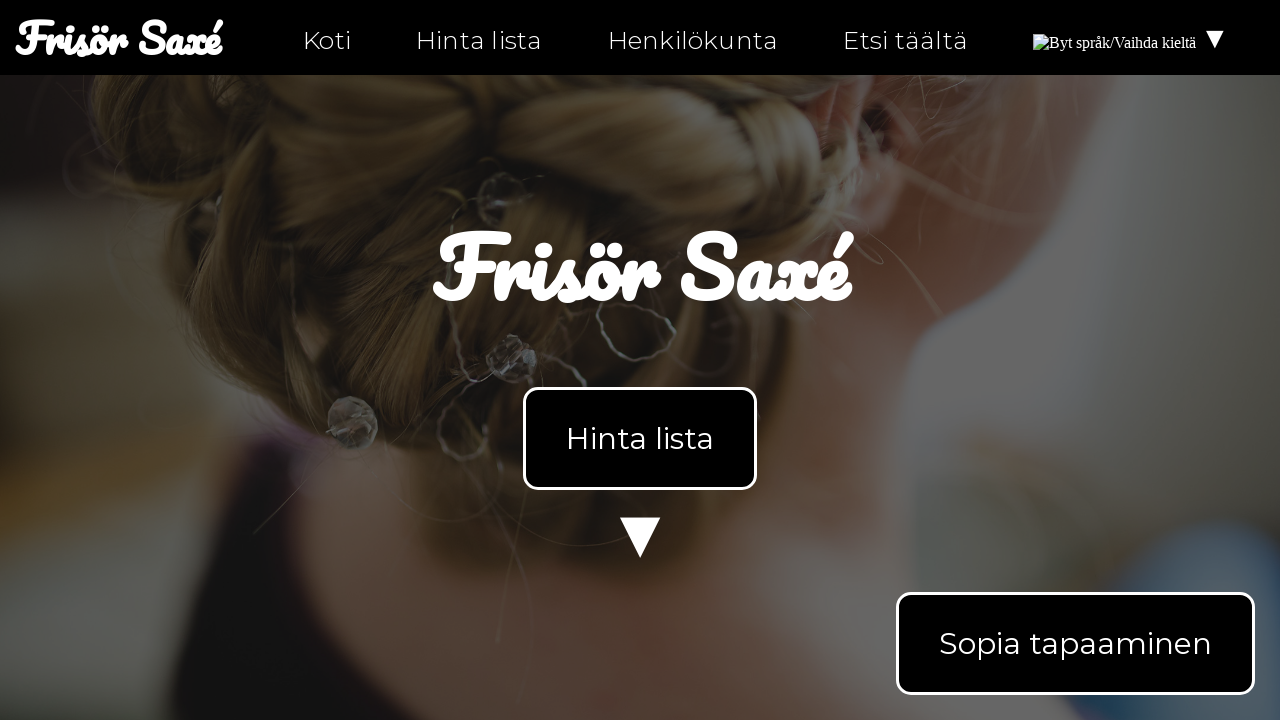

Retrieved href attribute from facebook icon: https://facebook.com/ntiuppsala
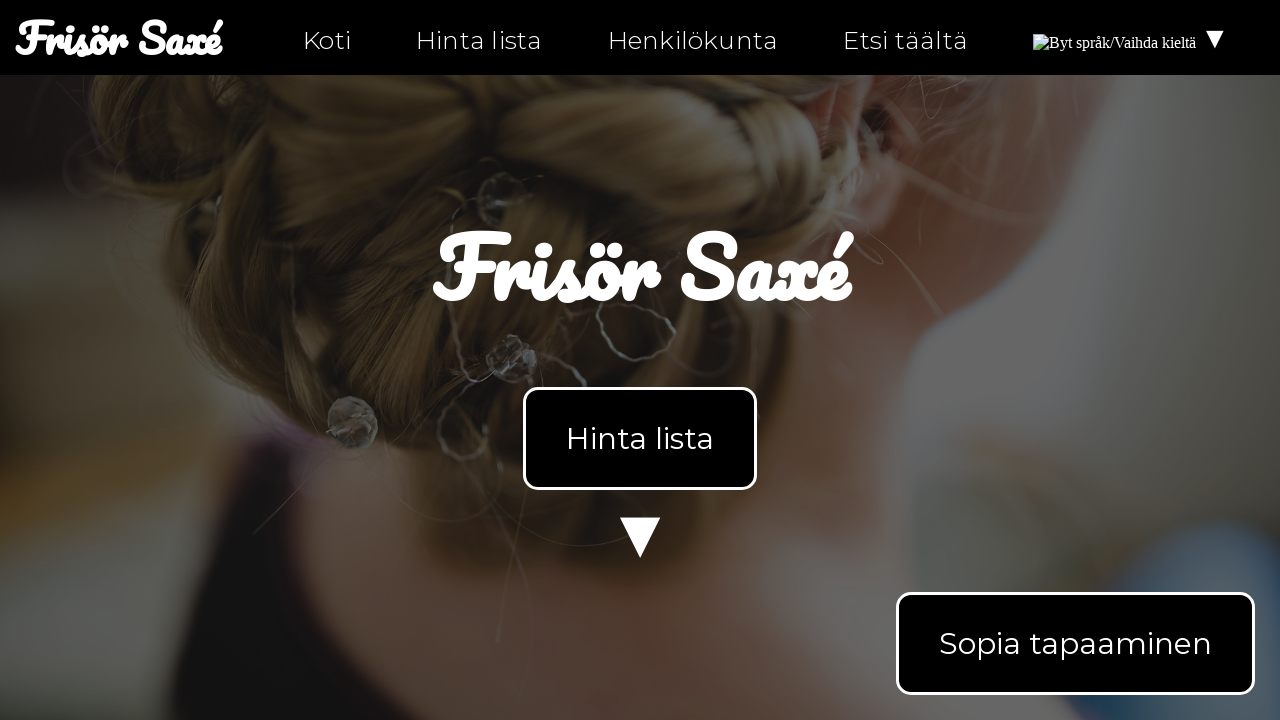

Verified facebook icon links to correct URL
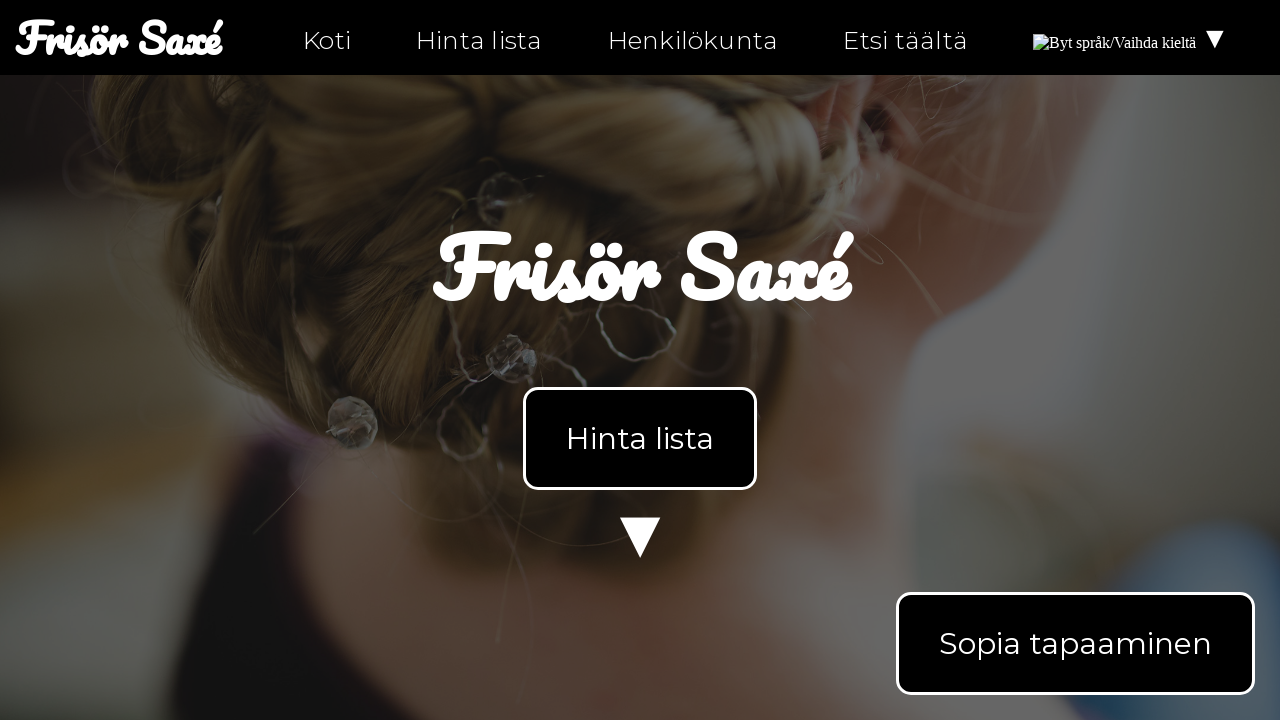

Located instagram icon element on first page
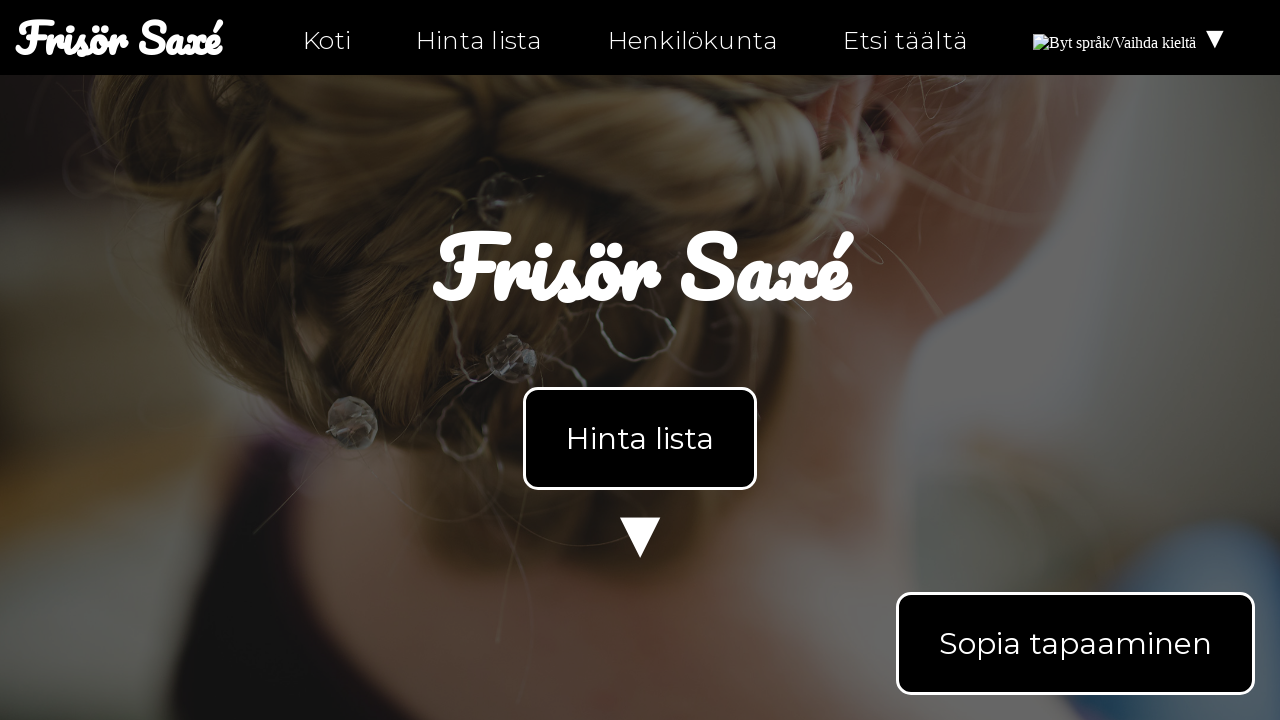

Waited for instagram icon to become visible
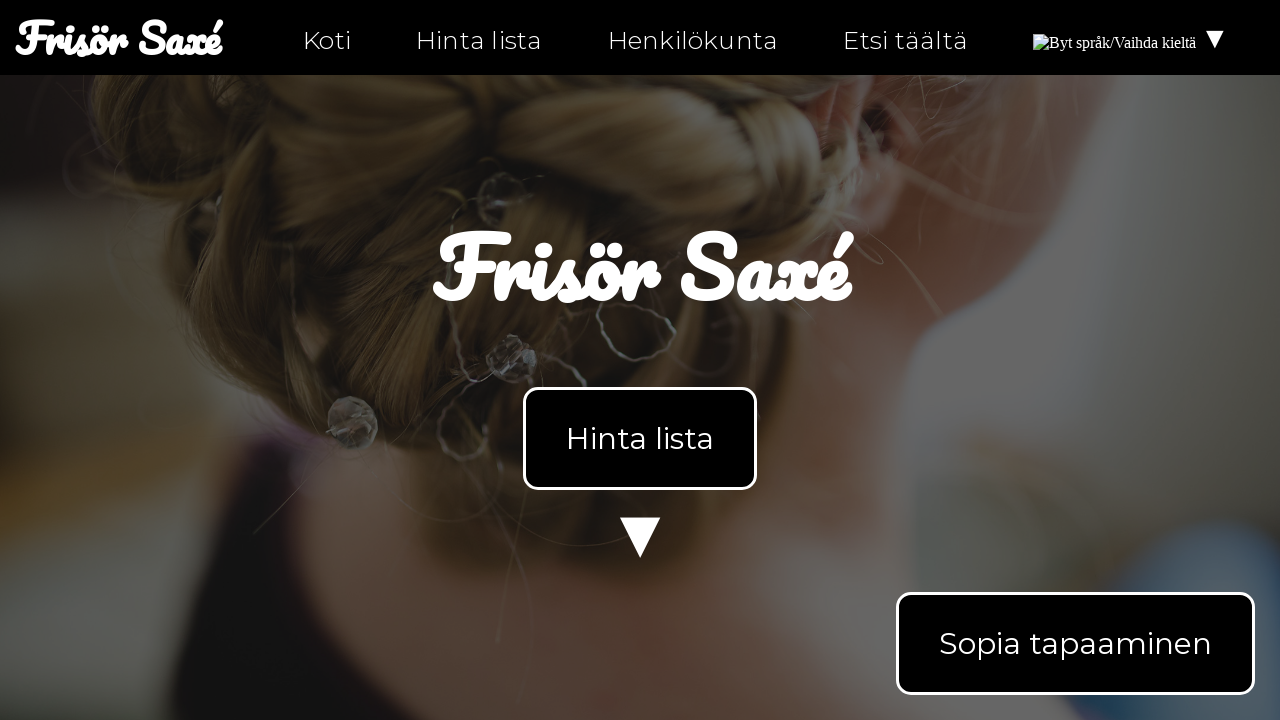

Retrieved href attribute from instagram icon: https://instagram.com/ntiuppsala
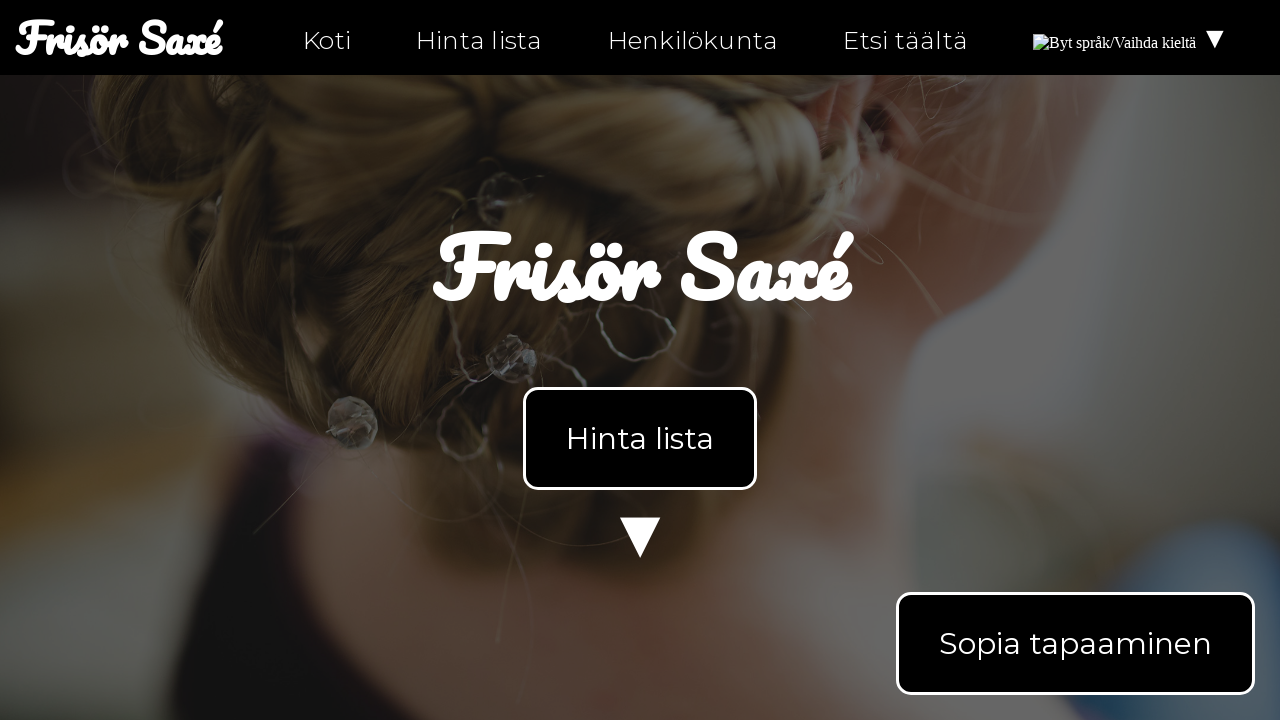

Verified instagram icon links to correct URL
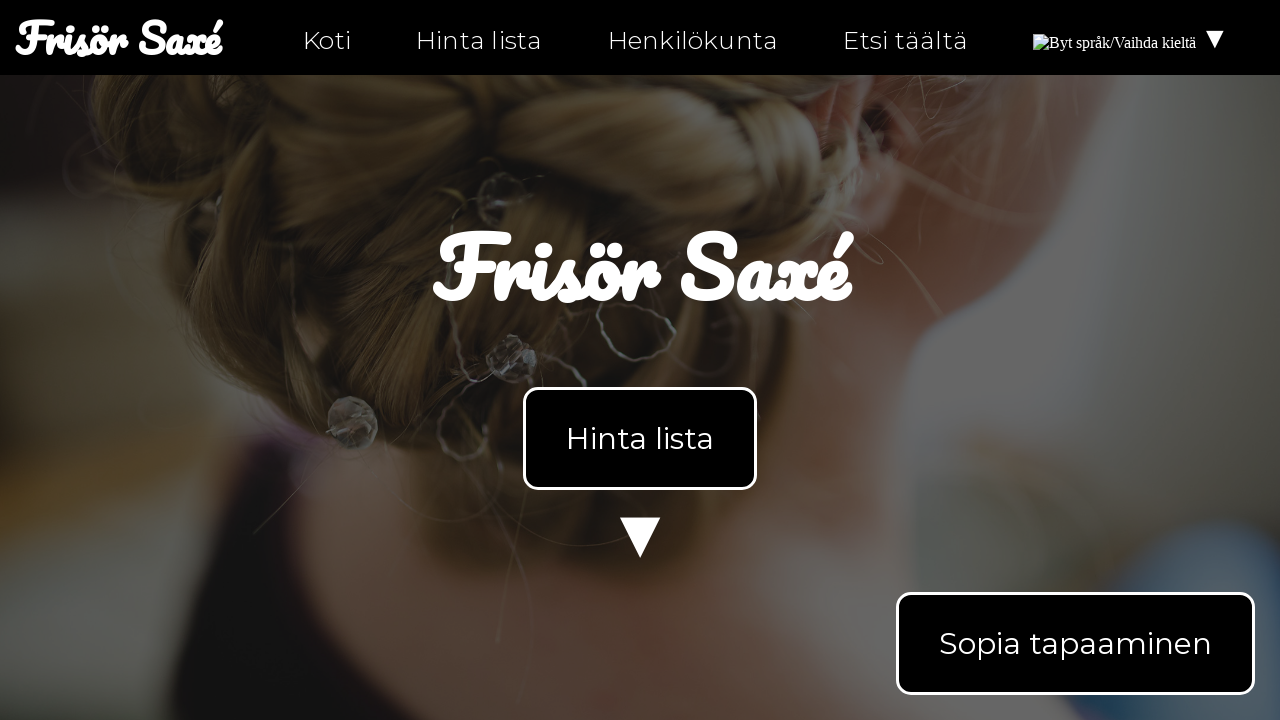

Located twitter icon element on first page
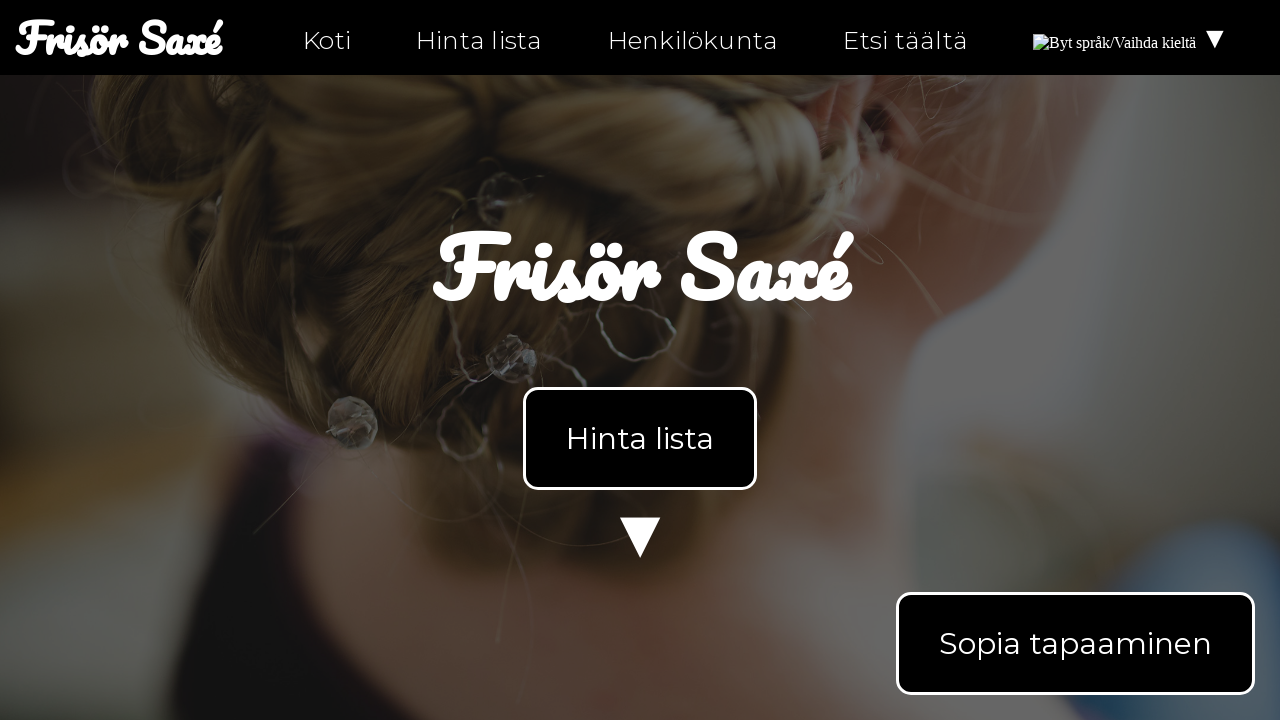

Waited for twitter icon to become visible
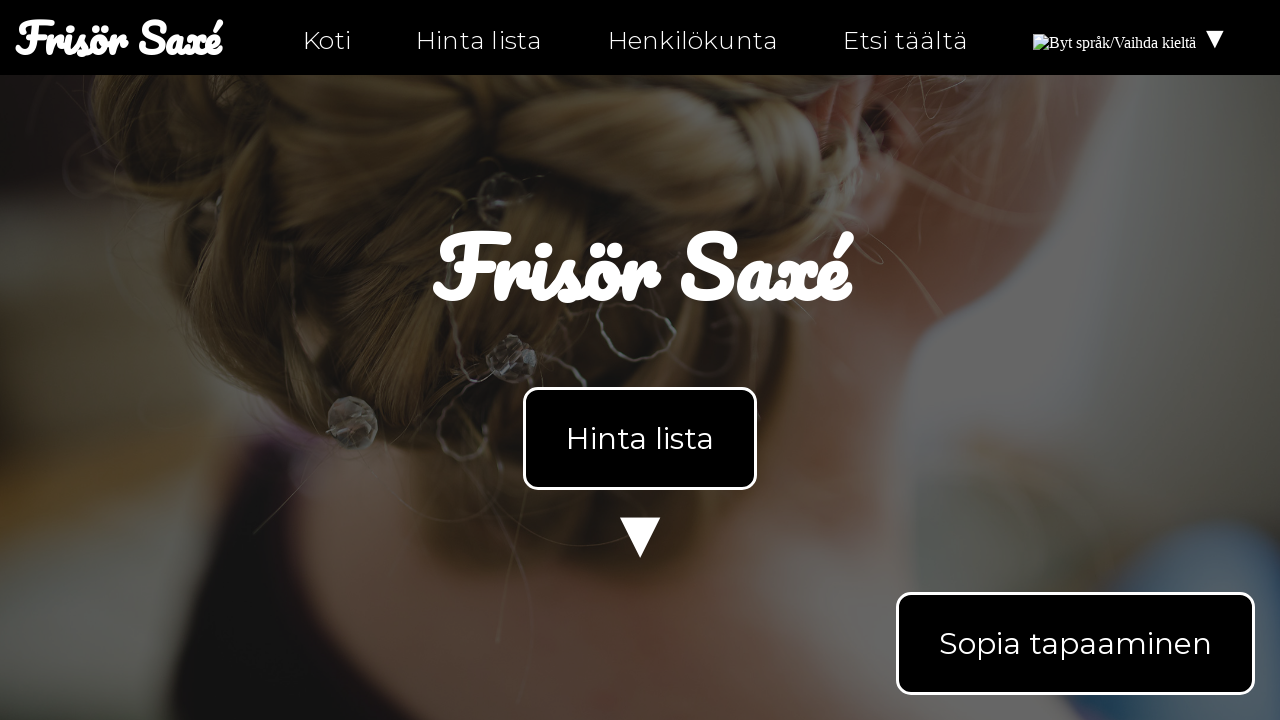

Retrieved href attribute from twitter icon: https://twitter.com/ntiuppsala
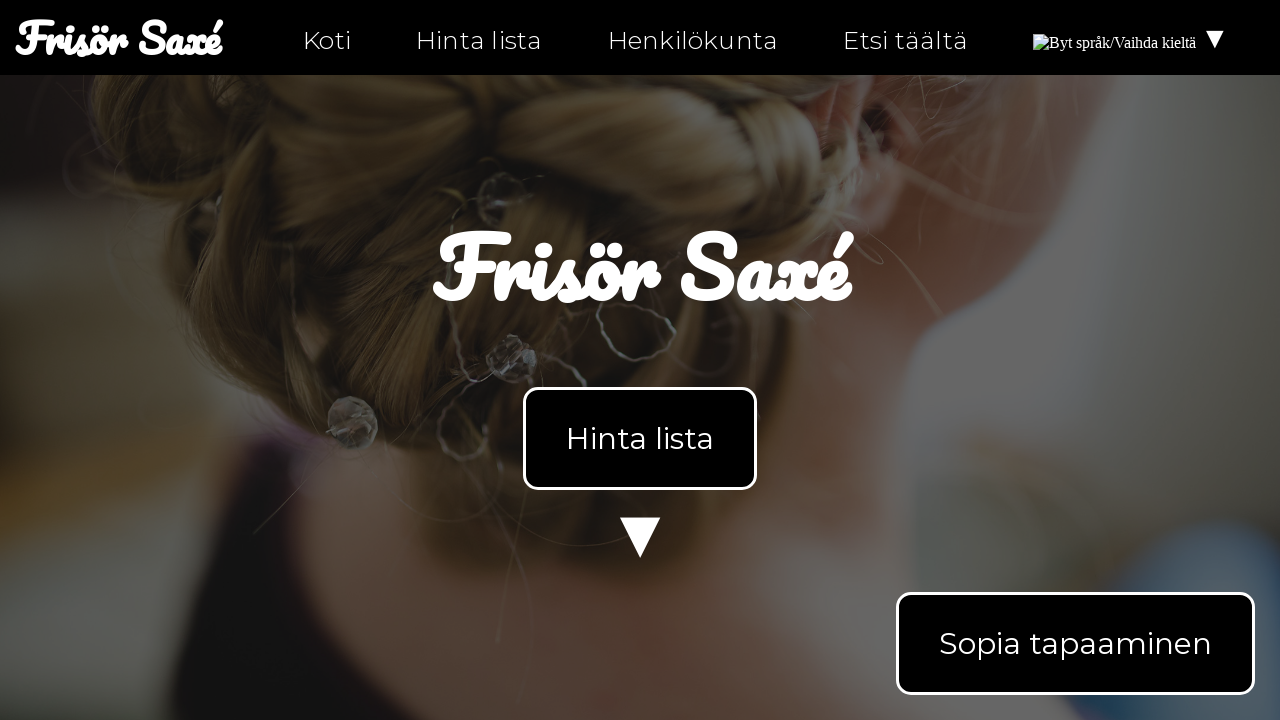

Verified twitter icon links to correct URL
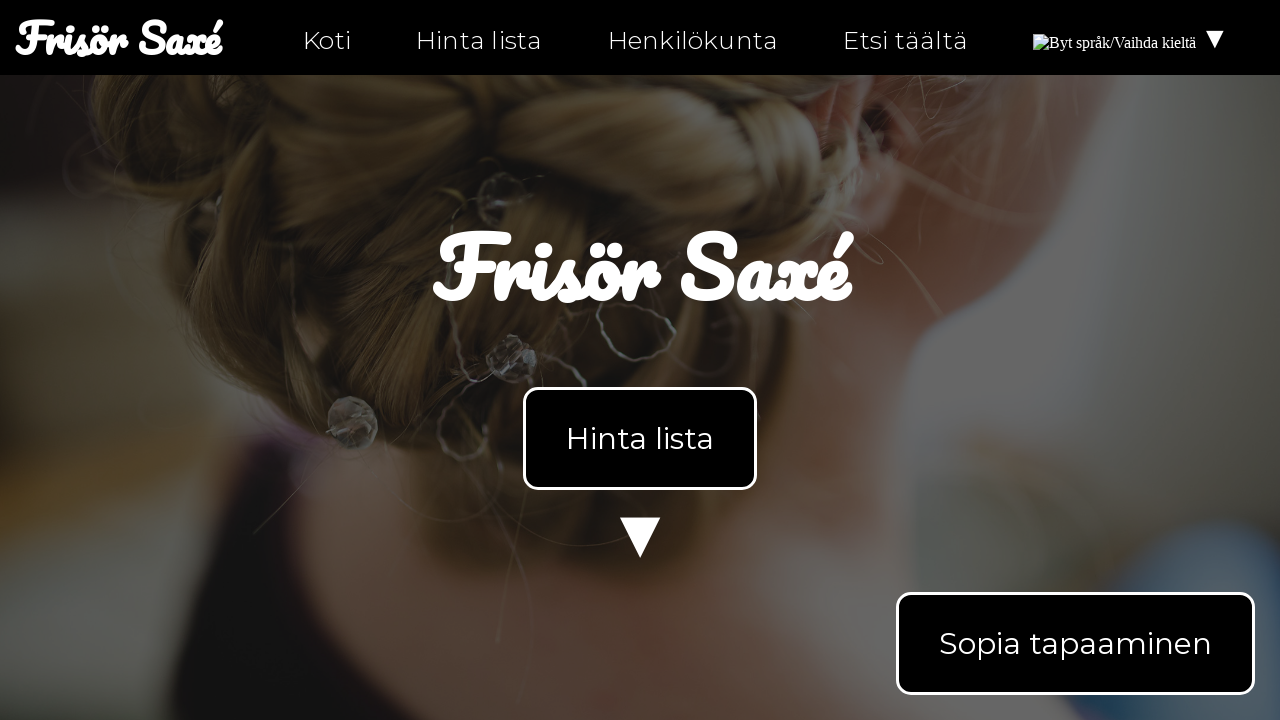

Navigated to personal-fi.html
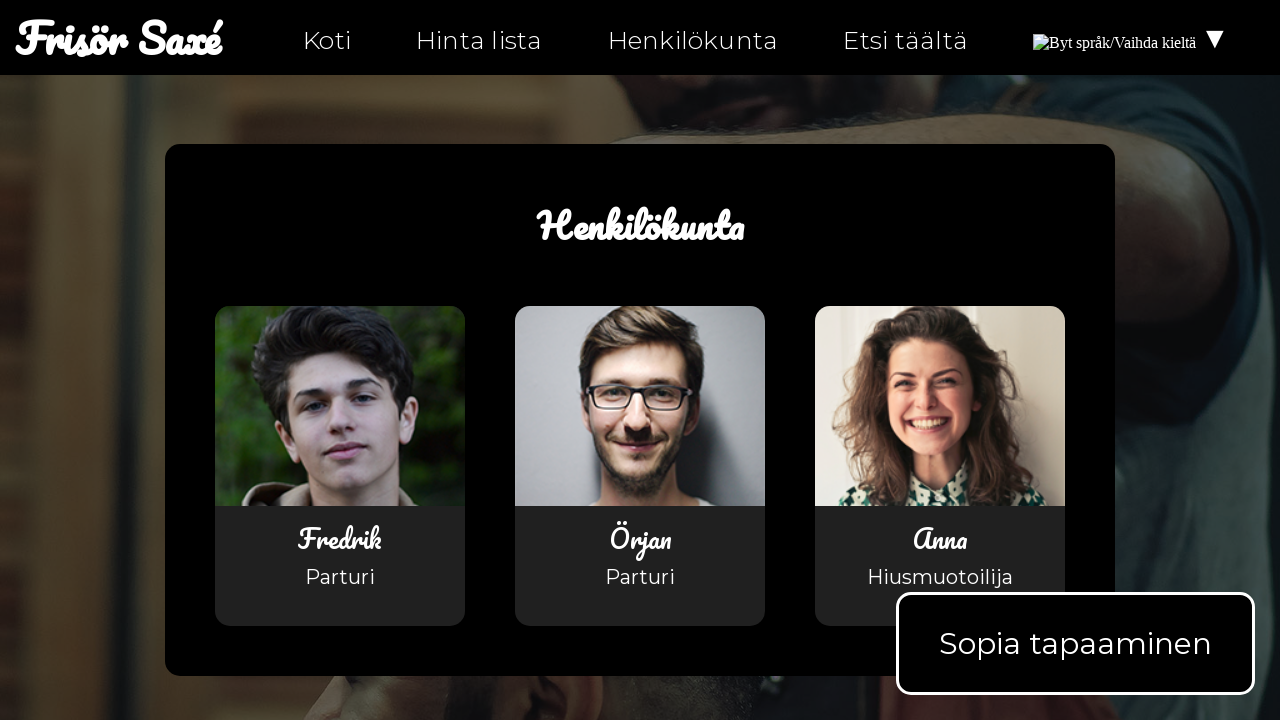

Located facebook icon element on personal-fi.html
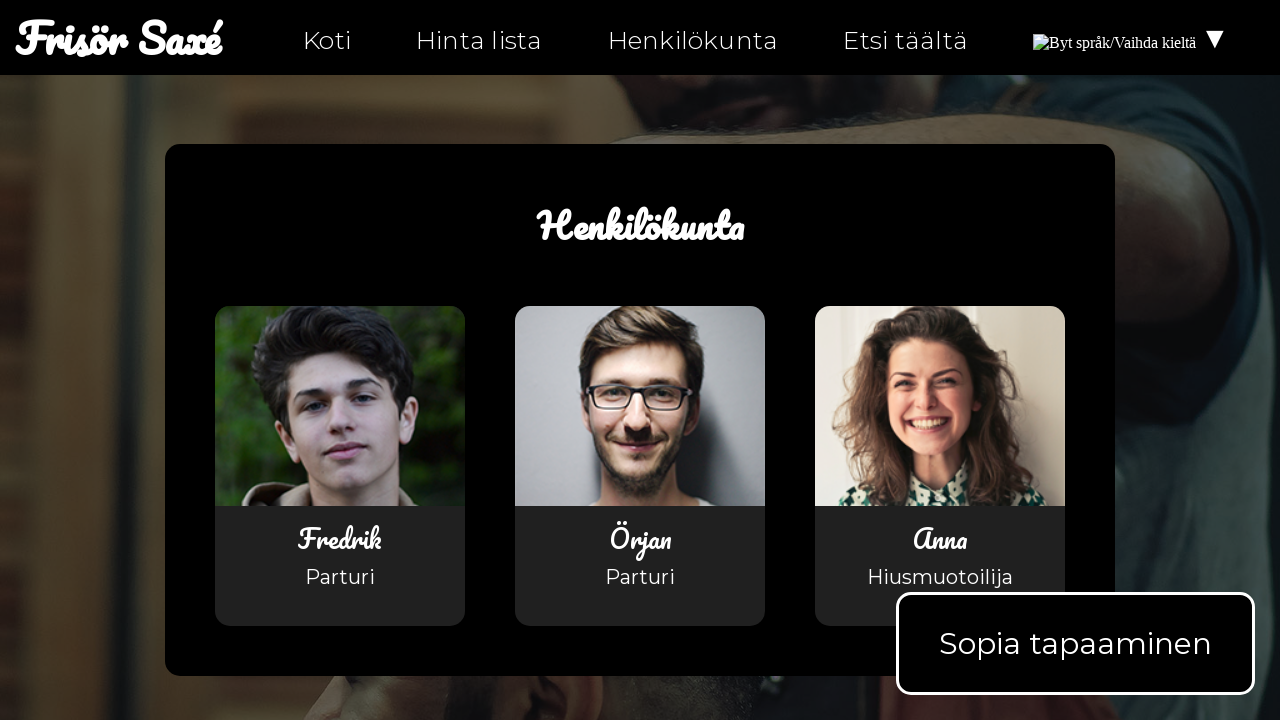

Retrieved href attribute from facebook icon on personal-fi.html: https://facebook.com/ntiuppsala
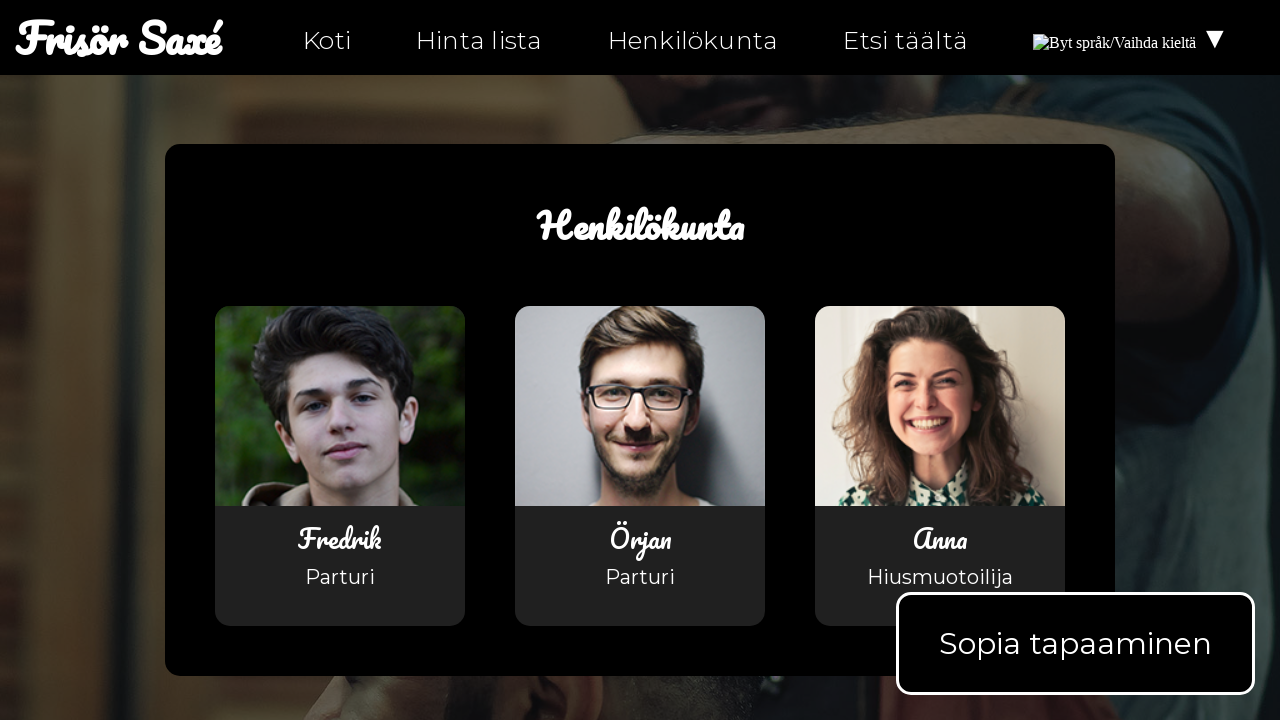

Verified facebook icon links to correct URL on personal-fi.html
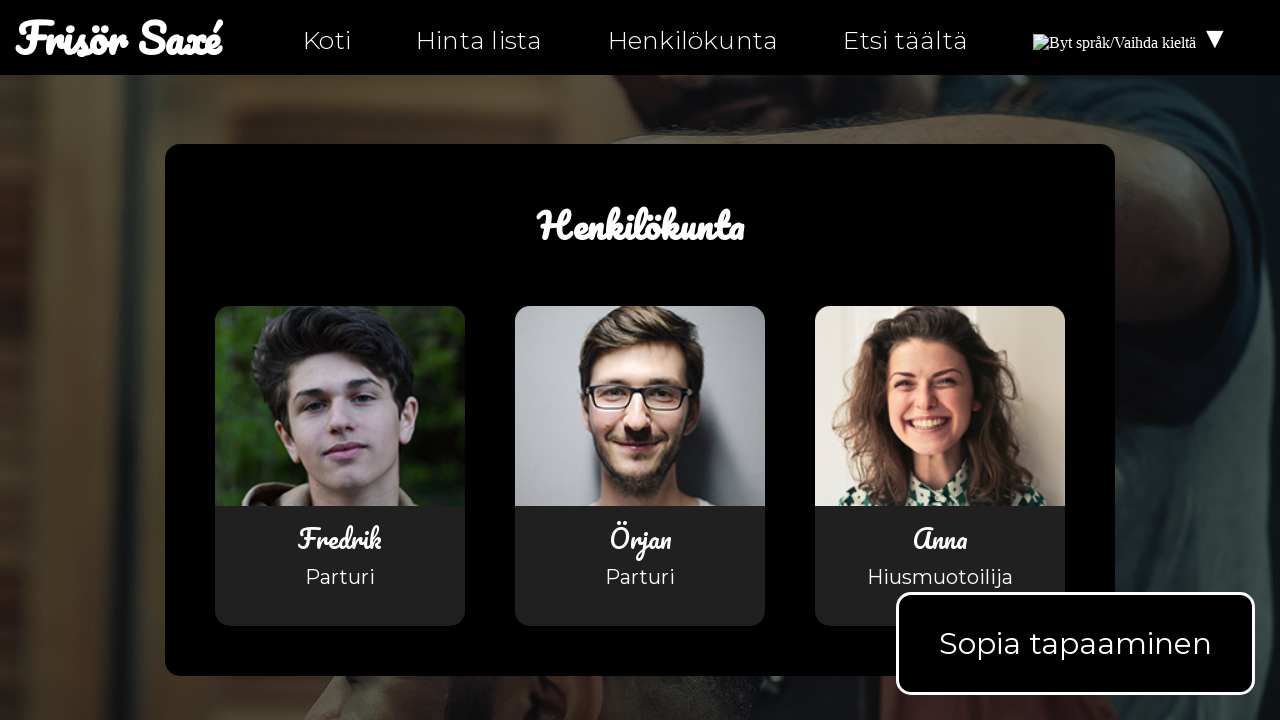

Located instagram icon element on personal-fi.html
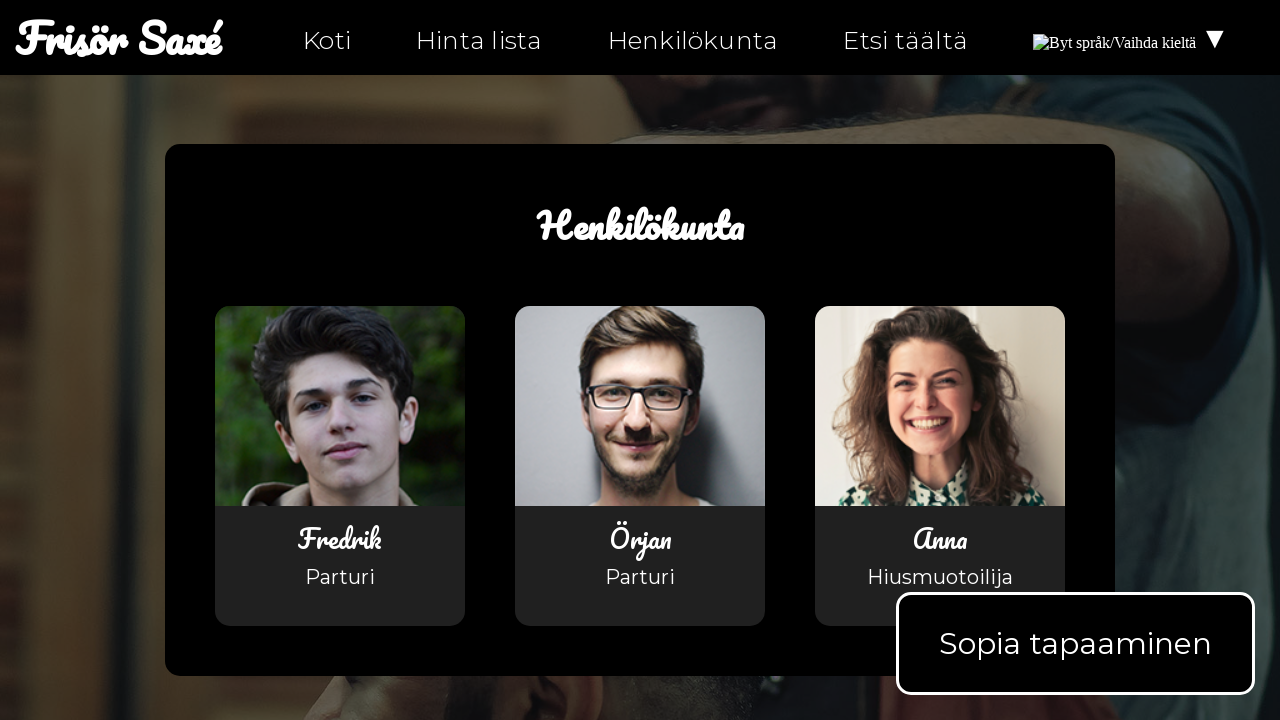

Retrieved href attribute from instagram icon on personal-fi.html: https://instagram.com/ntiuppsala
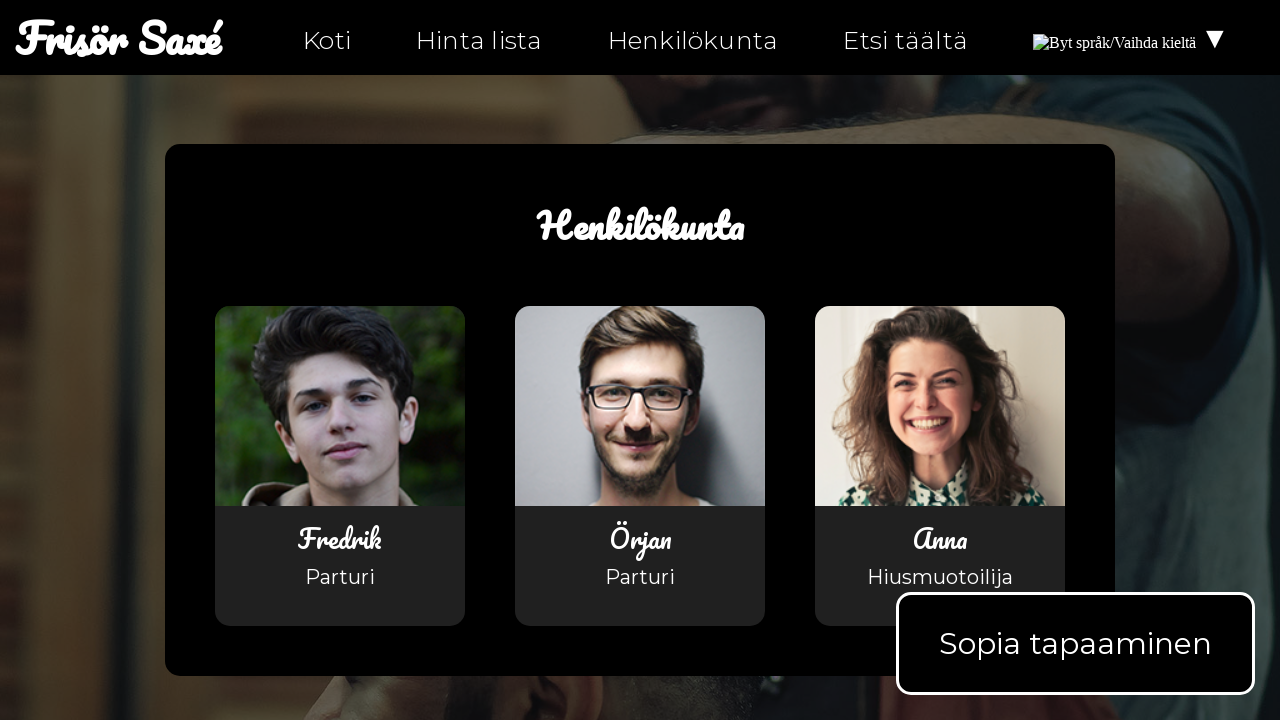

Verified instagram icon links to correct URL on personal-fi.html
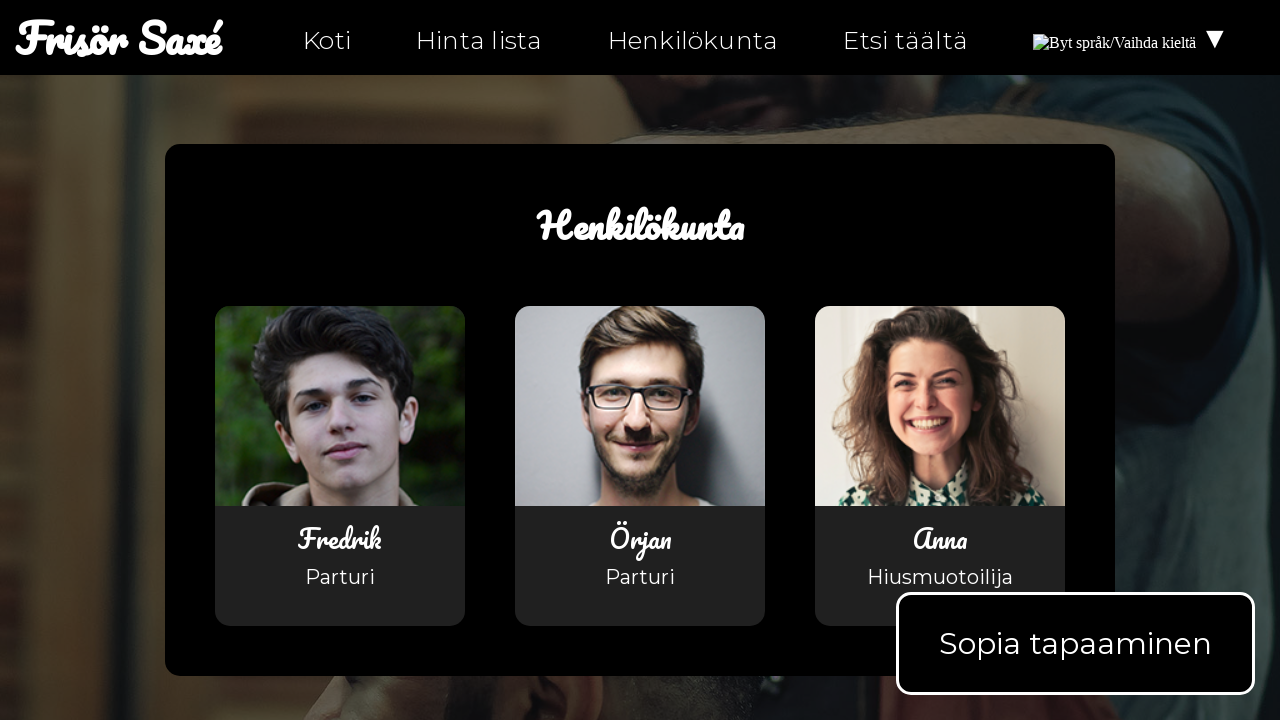

Located twitter icon element on personal-fi.html
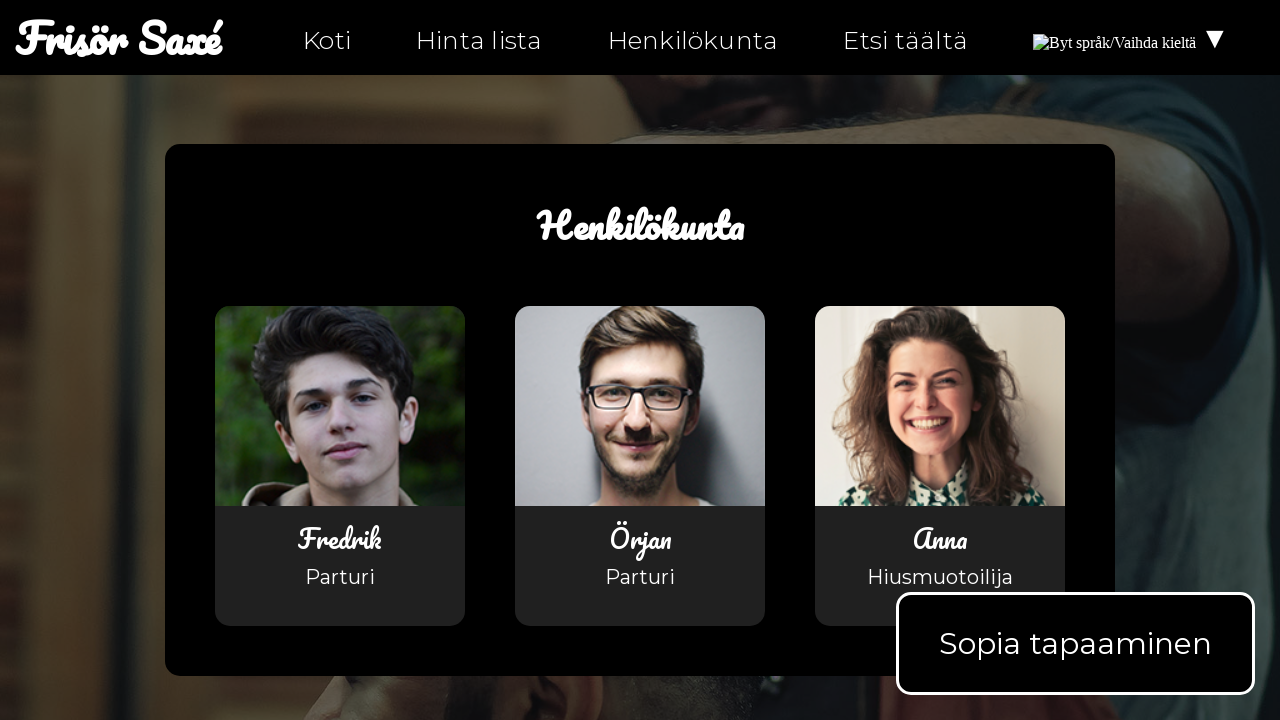

Retrieved href attribute from twitter icon on personal-fi.html: https://twitter.com/ntiuppsala
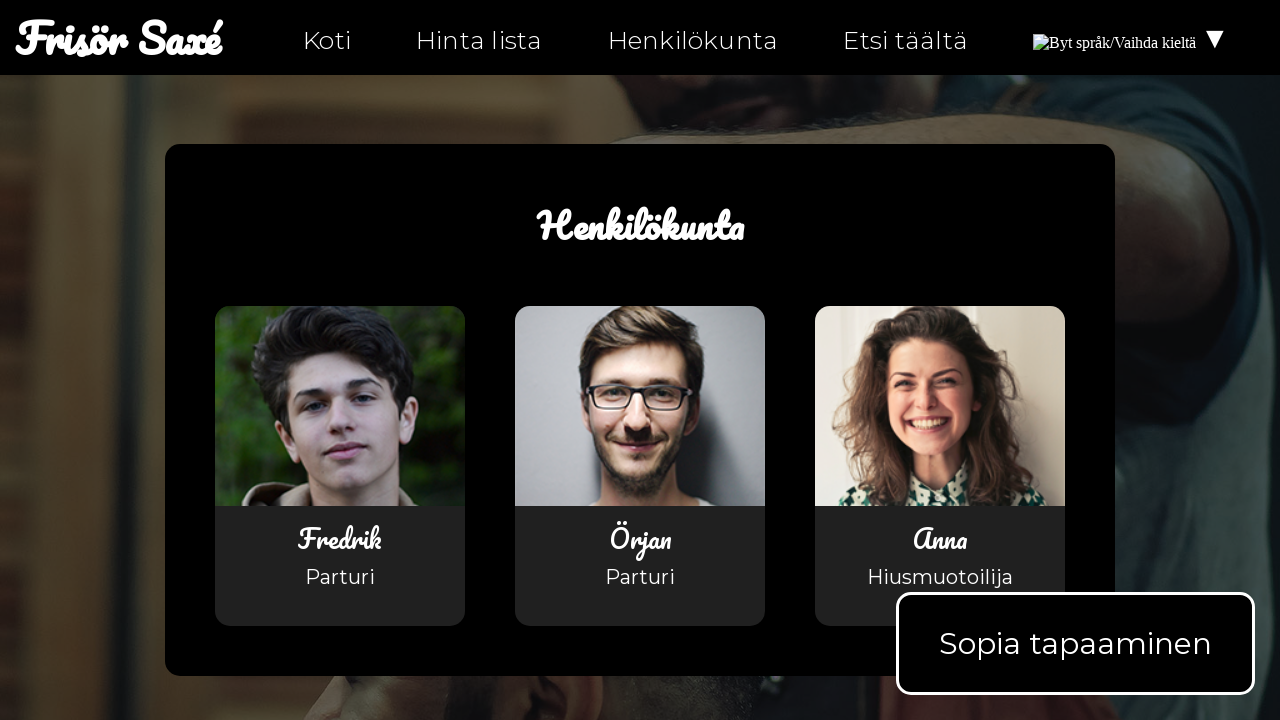

Verified twitter icon links to correct URL on personal-fi.html
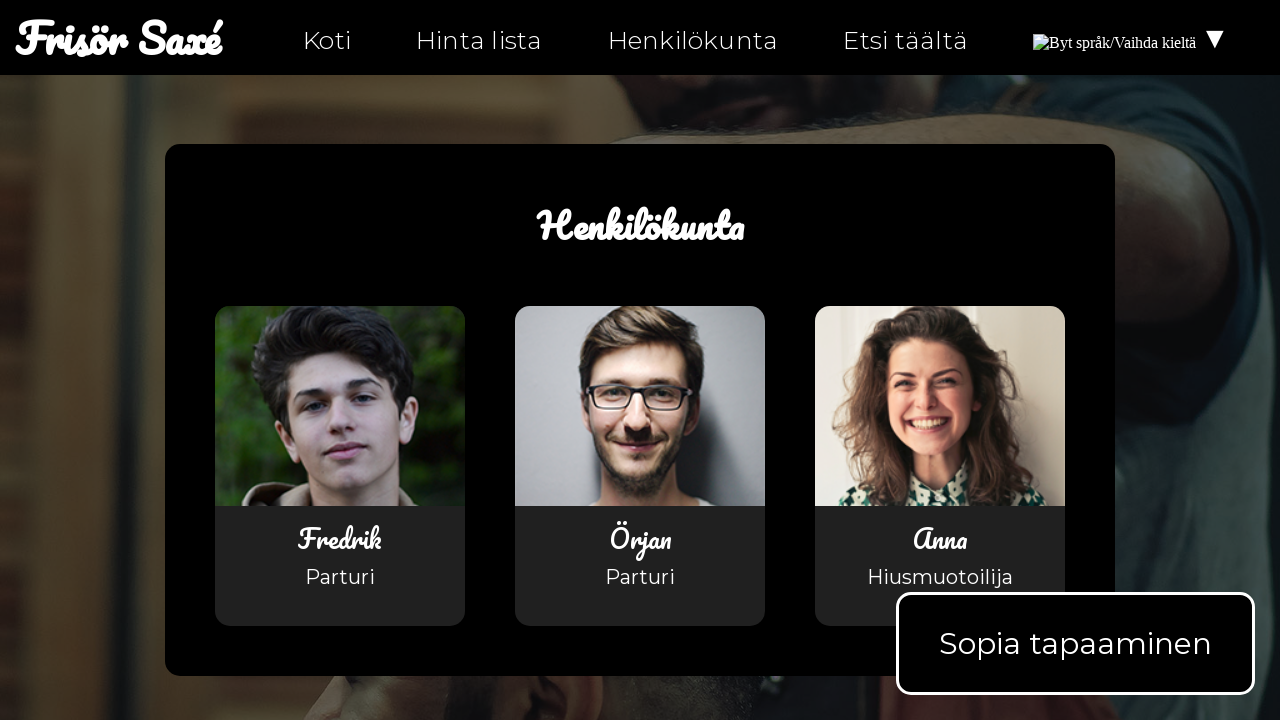

Navigated to hitta-hit-fi.html
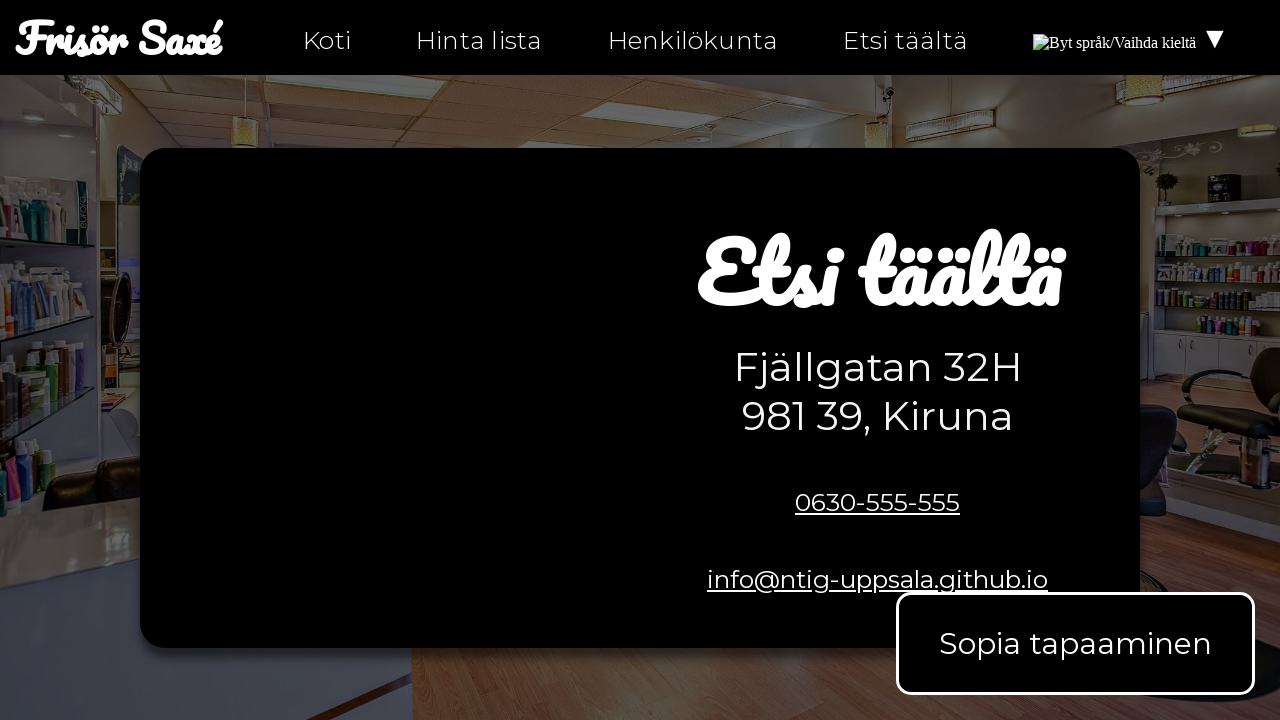

Located facebook icon element on hitta-hit-fi.html
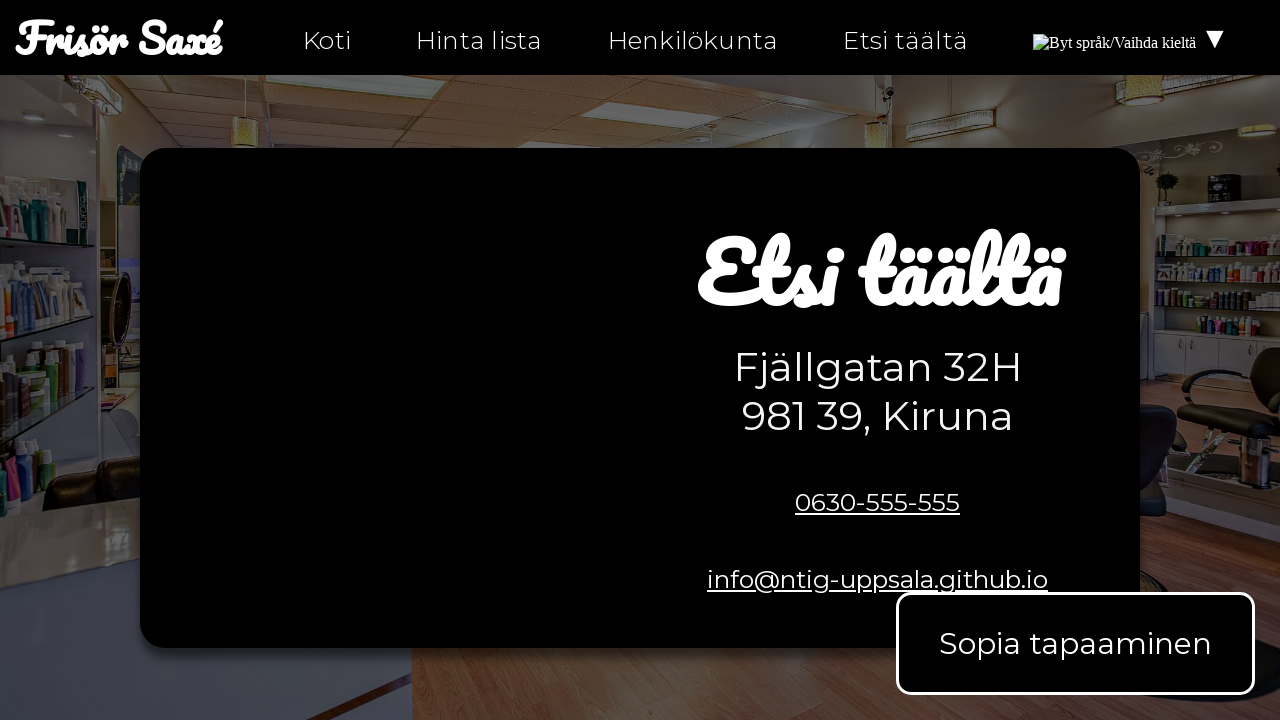

Retrieved href attribute from facebook icon on hitta-hit-fi.html: https://facebook.com/ntiuppsala
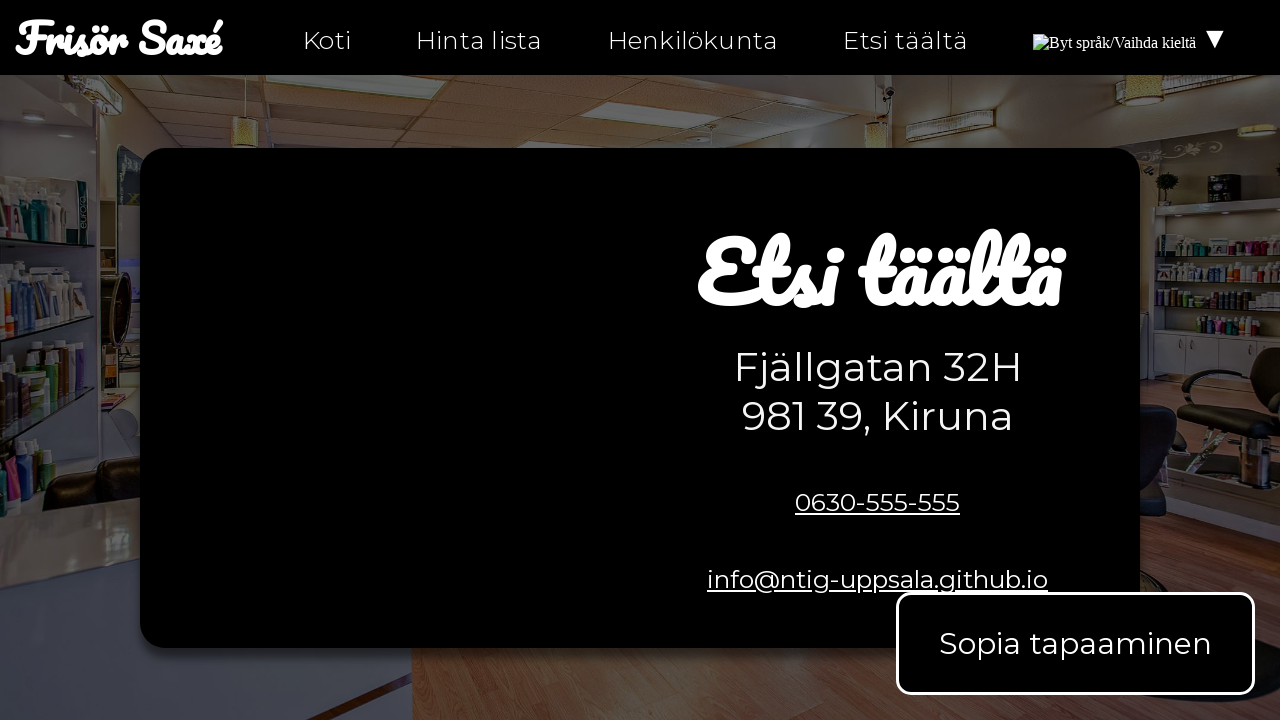

Verified facebook icon links to correct URL on hitta-hit-fi.html
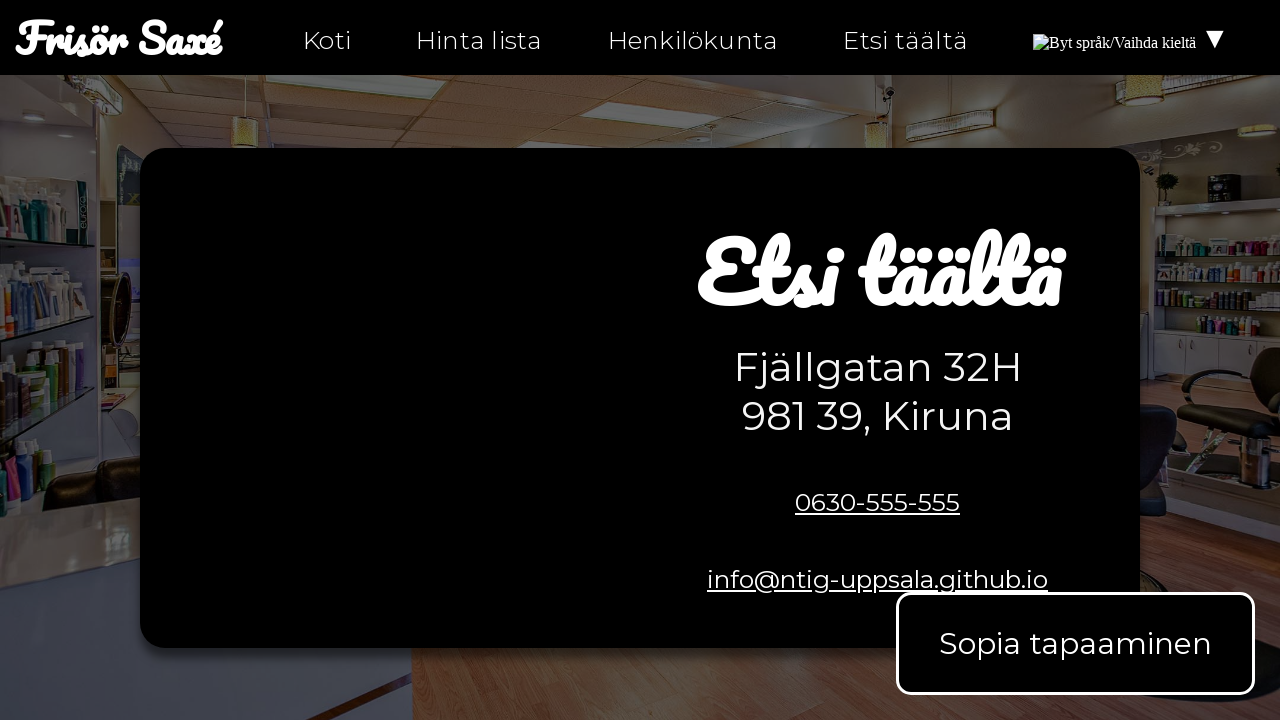

Located instagram icon element on hitta-hit-fi.html
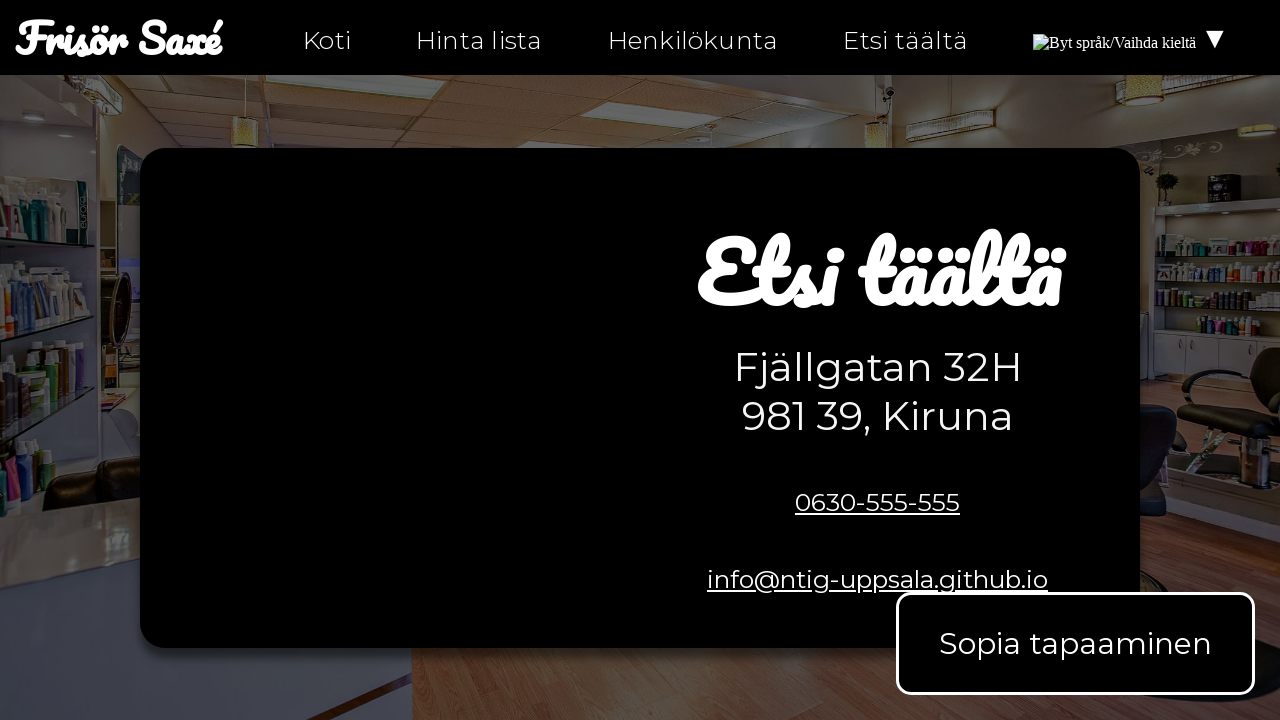

Retrieved href attribute from instagram icon on hitta-hit-fi.html: https://instagram.com/ntiuppsala
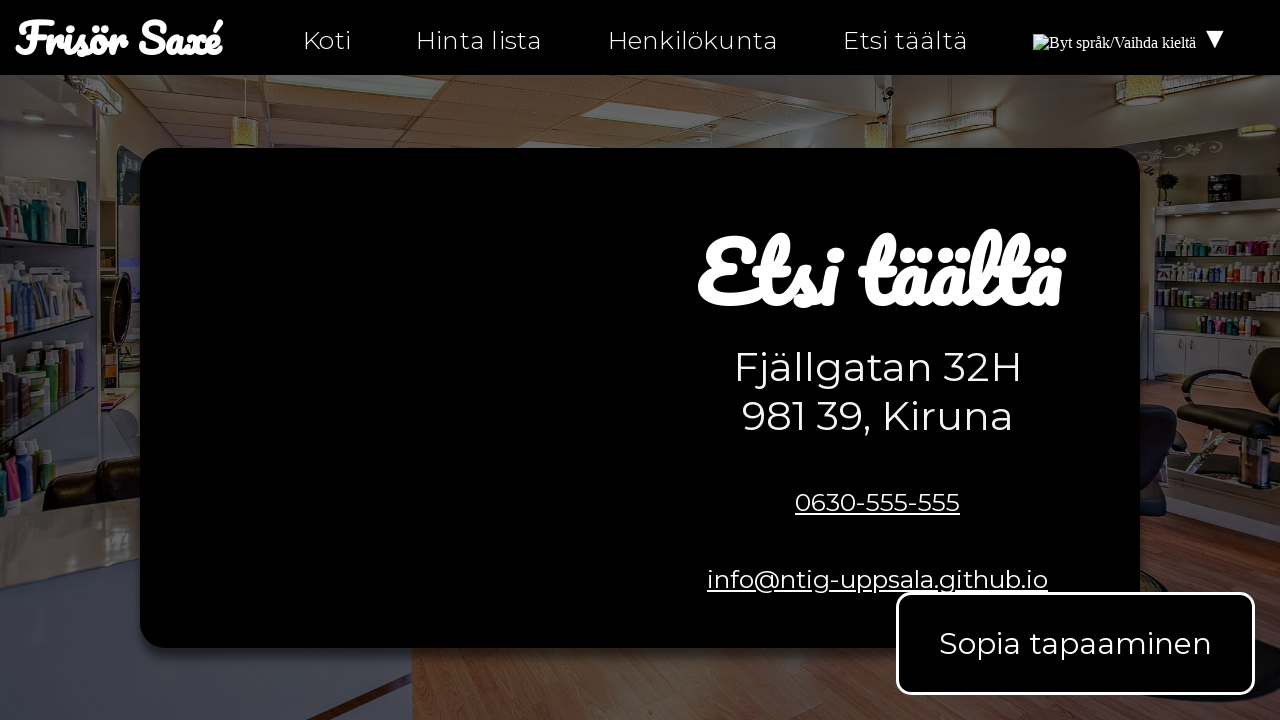

Verified instagram icon links to correct URL on hitta-hit-fi.html
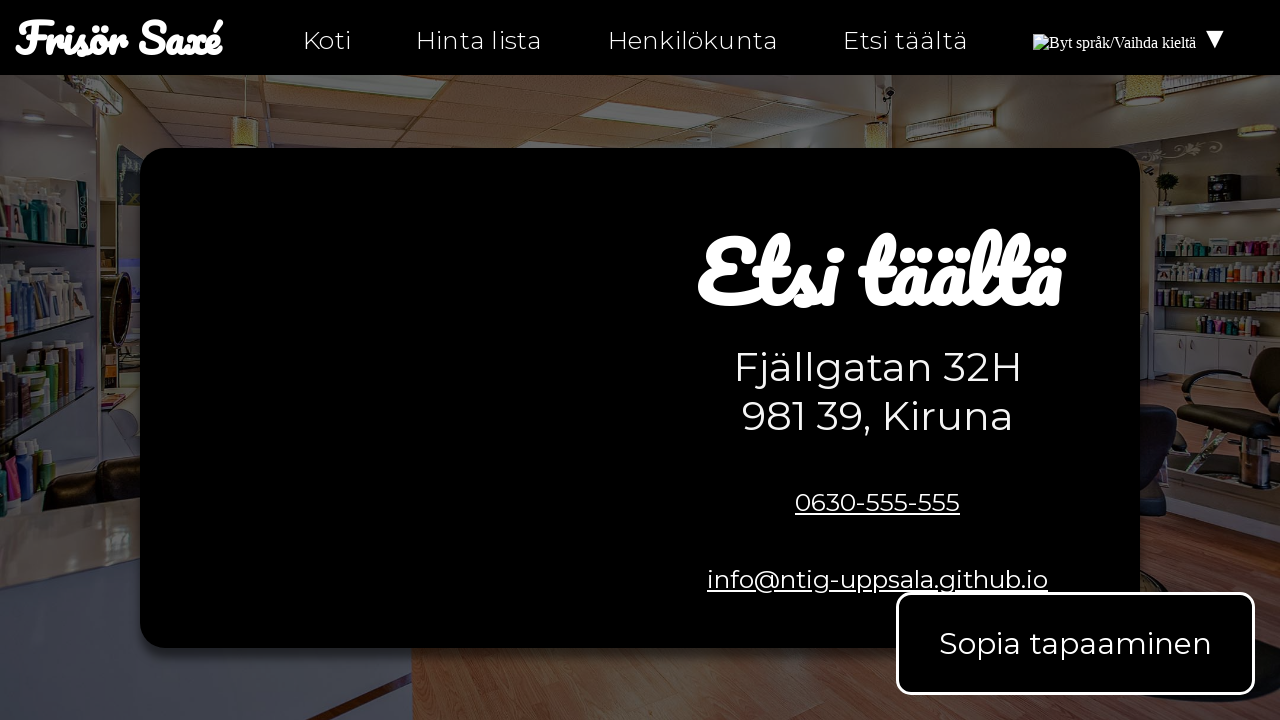

Located twitter icon element on hitta-hit-fi.html
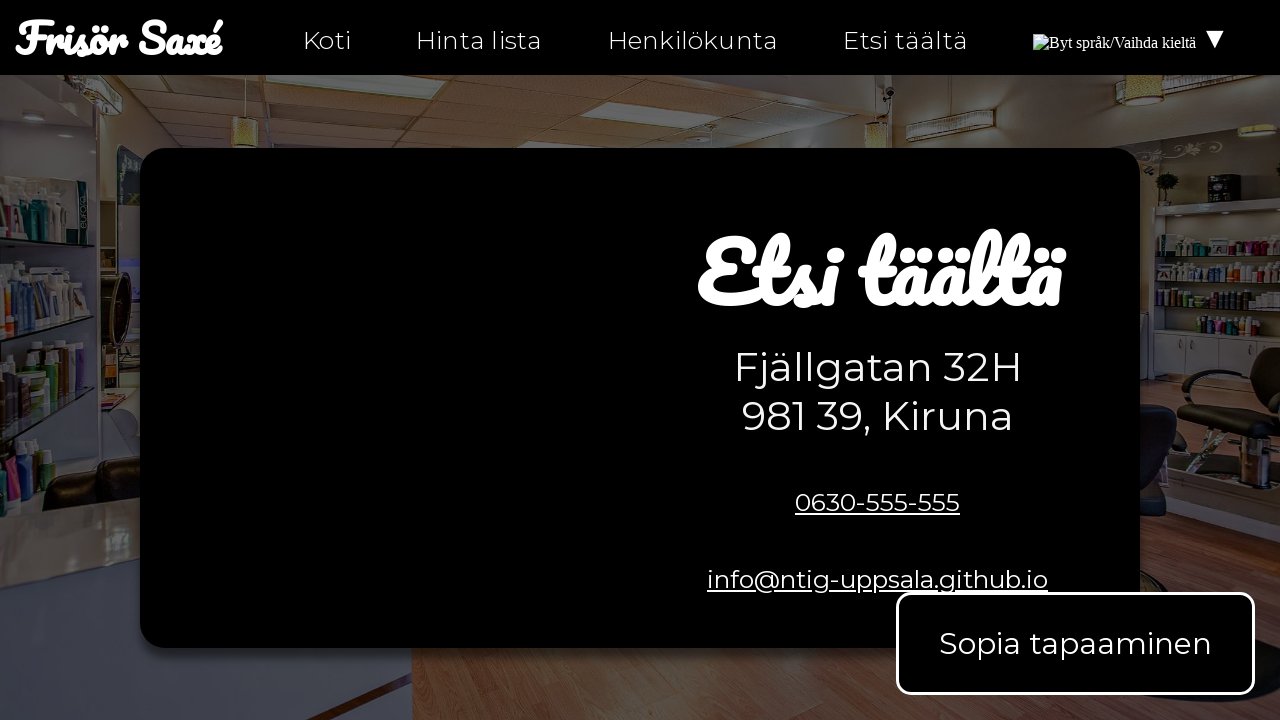

Retrieved href attribute from twitter icon on hitta-hit-fi.html: https://twitter.com/ntiuppsala
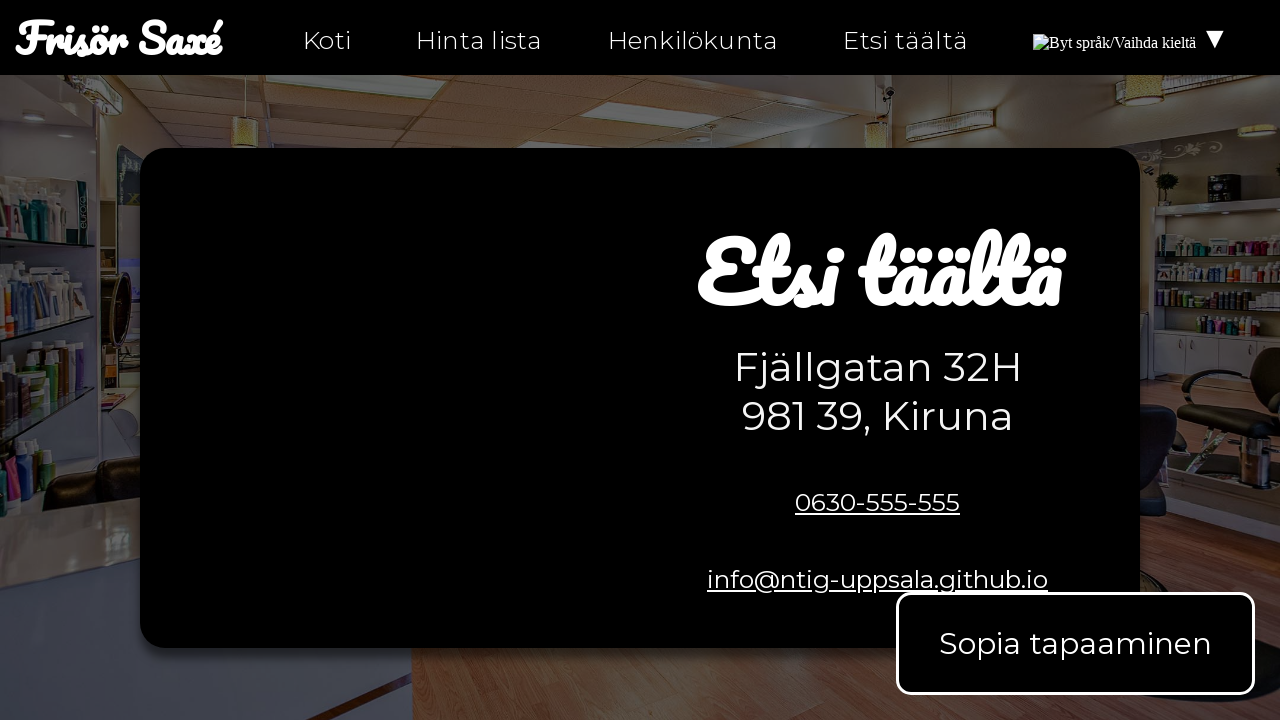

Verified twitter icon links to correct URL on hitta-hit-fi.html
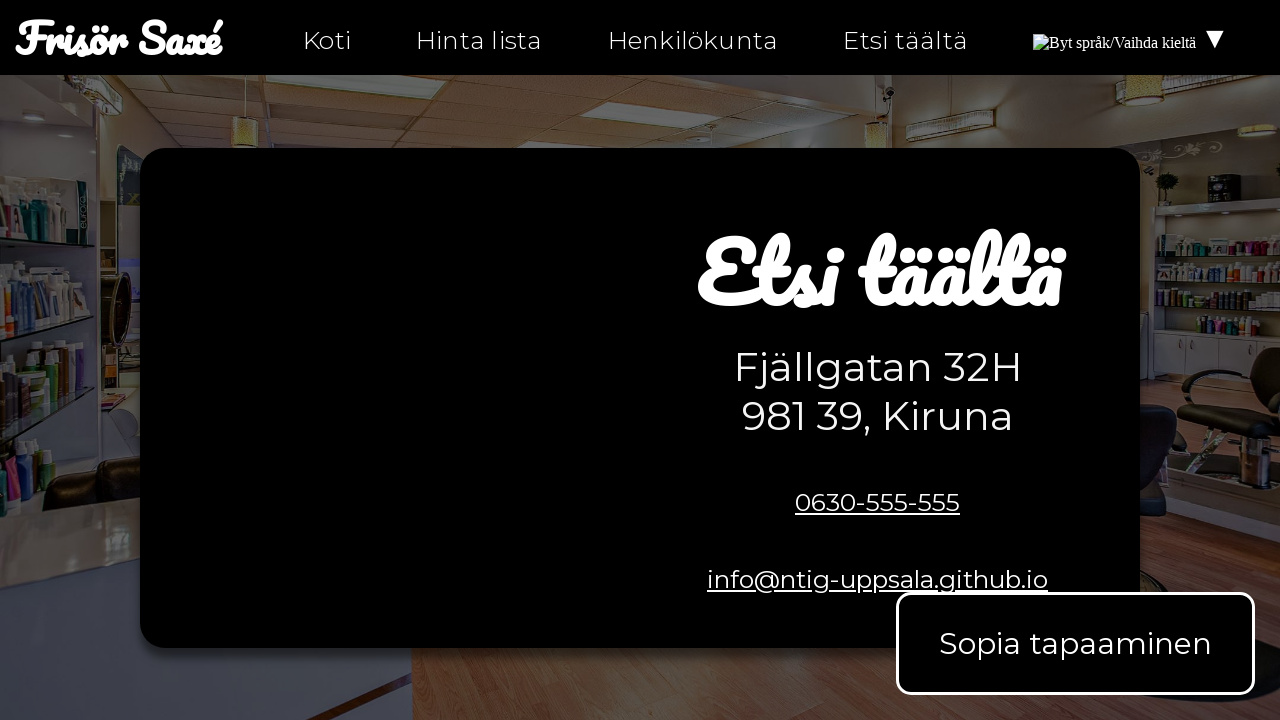

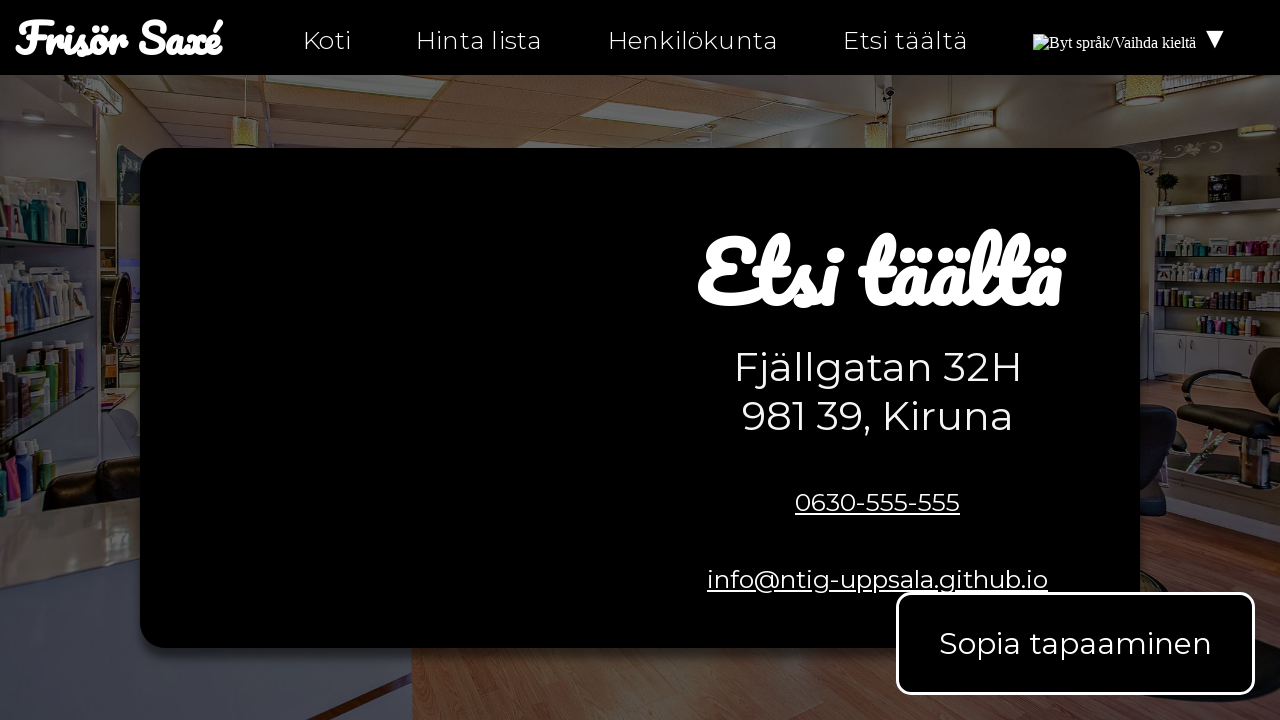